Tests registration with Cyrillic email address to verify email validation

Starting URL: https://b2c.passport.rt.ru/auth/realms/b2c/protocol/openid-connect/auth?client_id=lk_b2c&redirect_uri=https%3A%2F%2Flk-api.rt.ru%2Fsso-auth%2F%3Fredirect%3Dhttps%253A%252F%252Fstart.rt.ru%252F&response_type=code&scope=openid

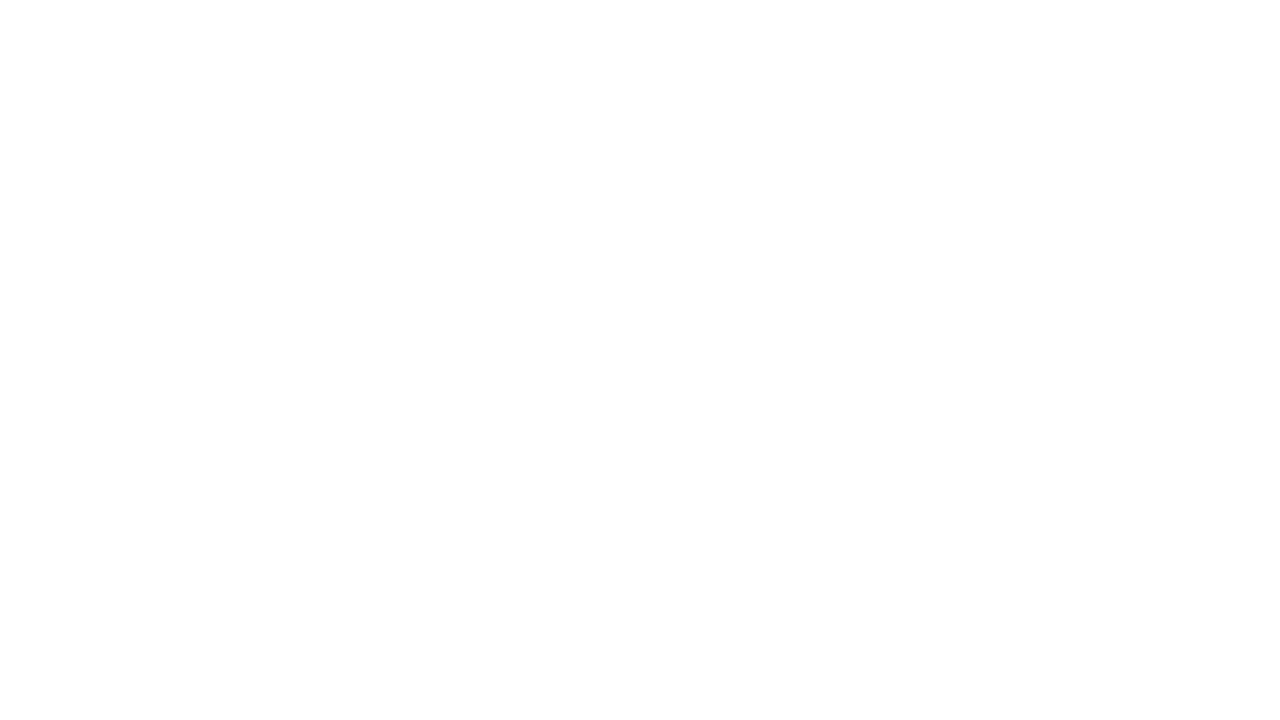

Clicked standard auth button at (960, 389) on #standard_auth_btn
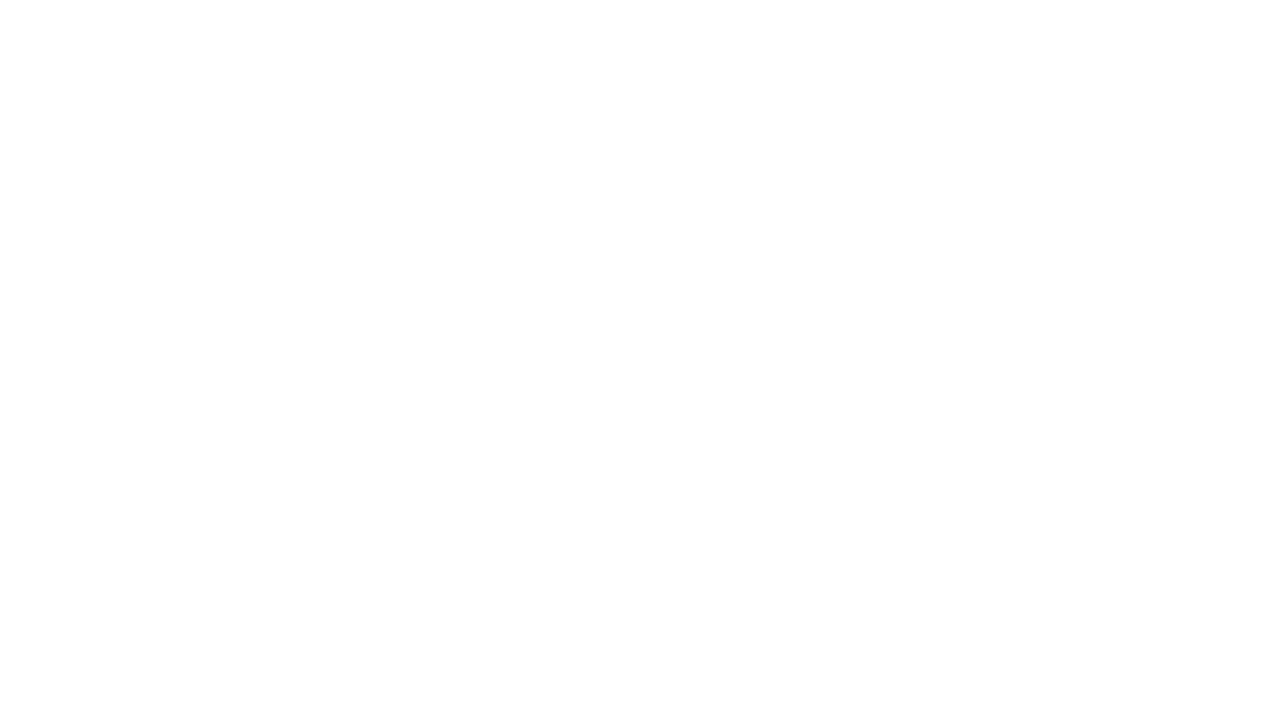

Register button loaded and visible
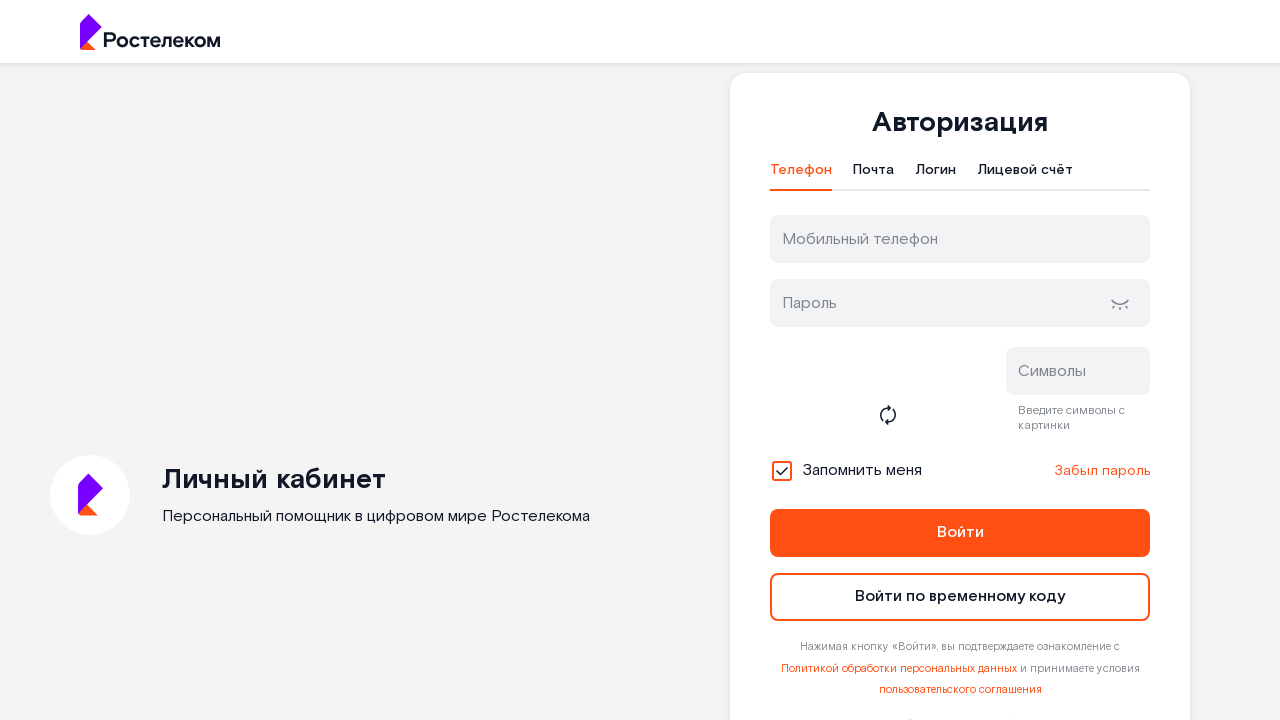

Clicked register button to navigate to registration form at (1010, 475) on #kc-register
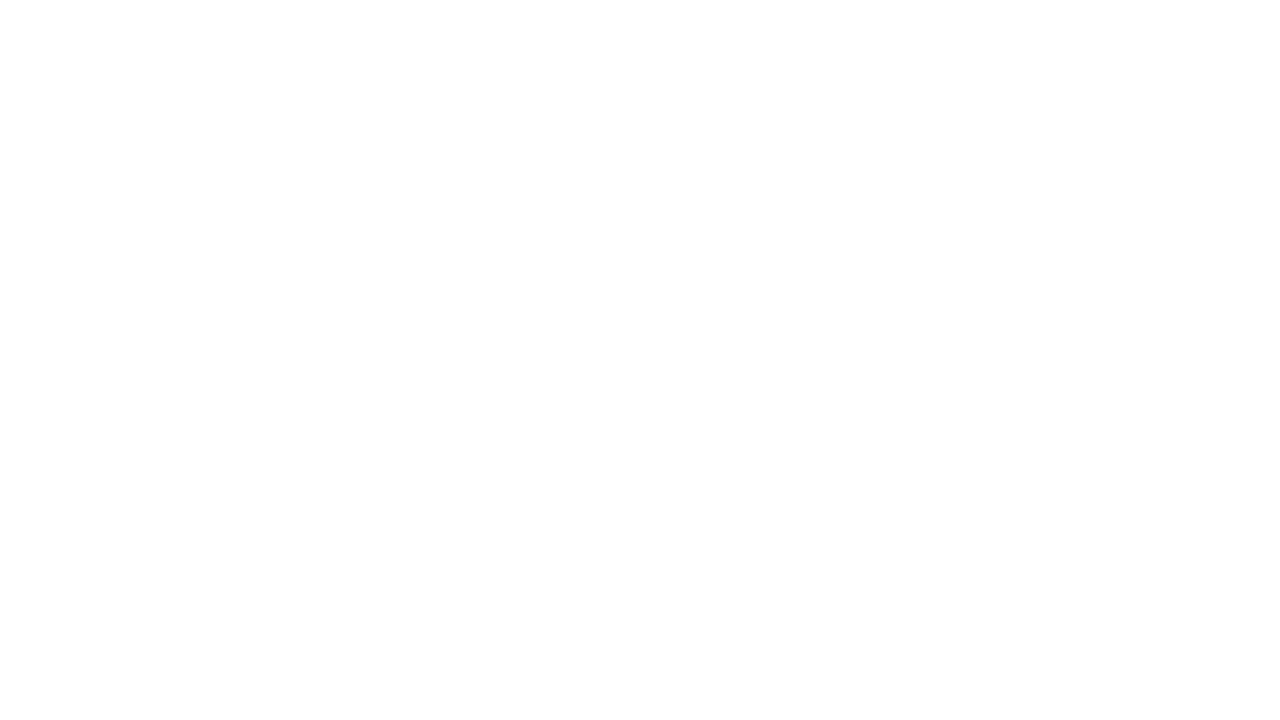

Filled first name with 'Михаил' on input[name='firstName']
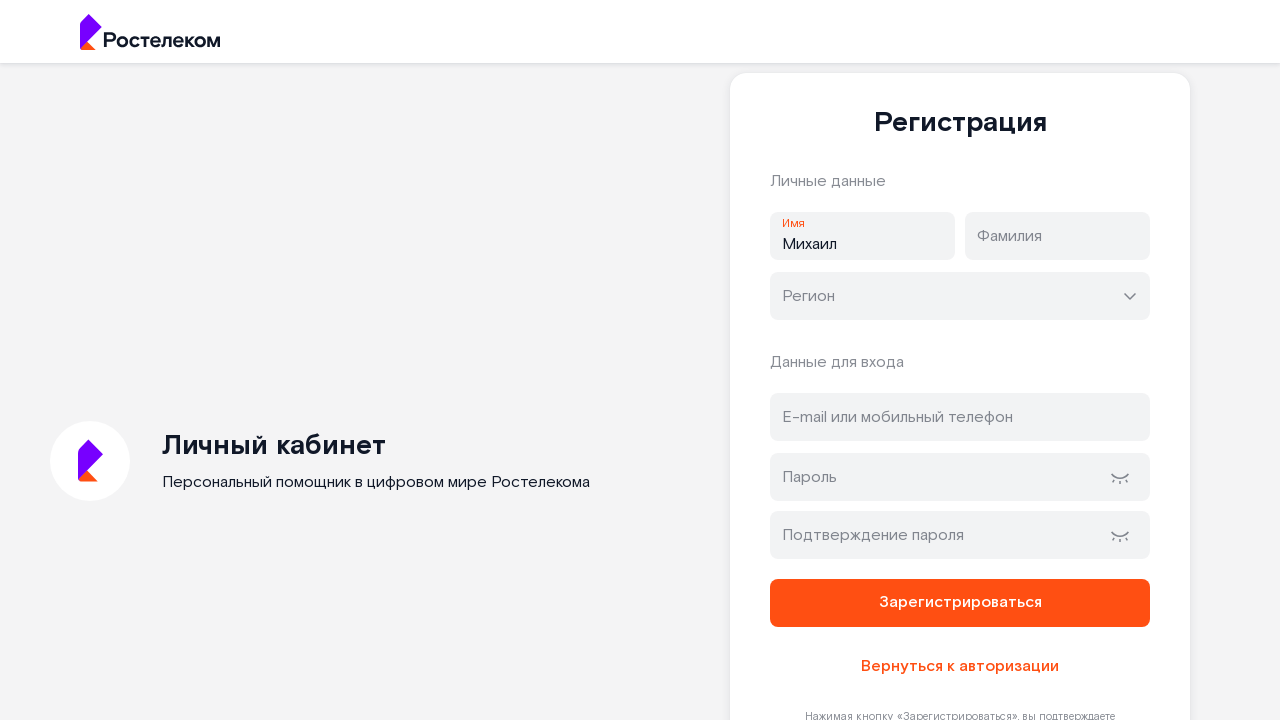

Filled last name with 'Сидоров' on input[name='lastName']
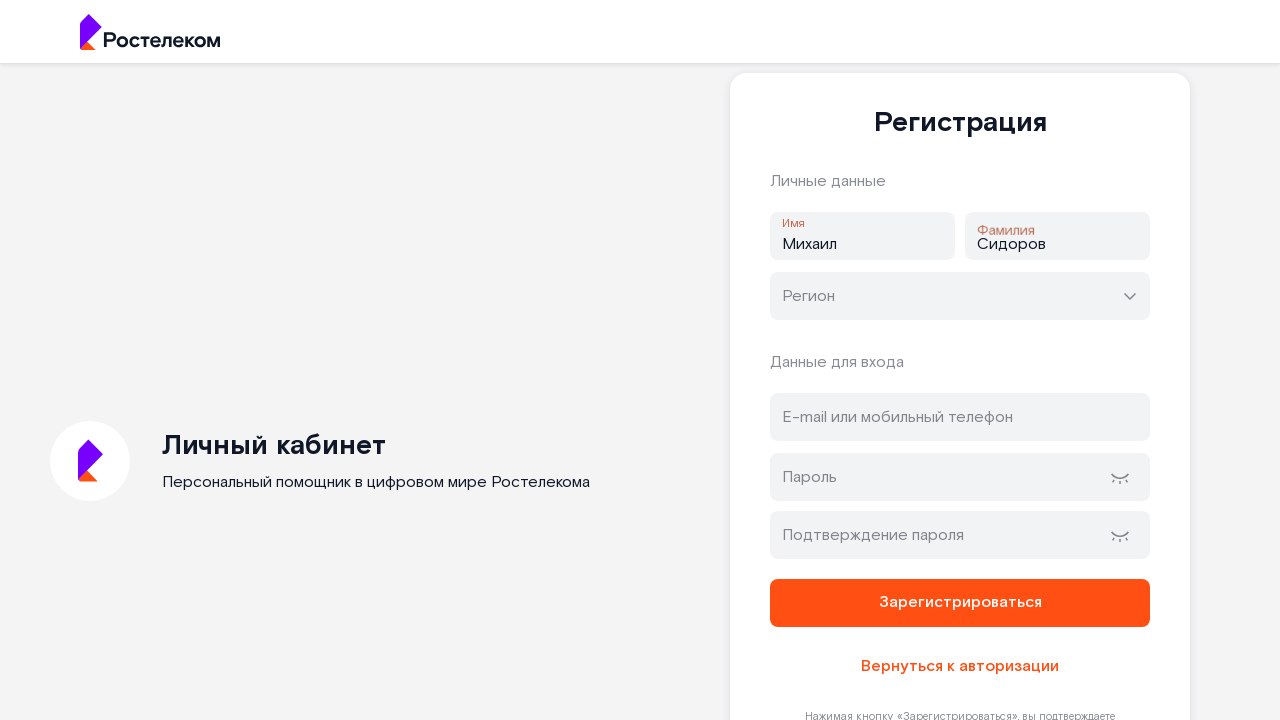

Filled region field with 'Москва г' on //div[@class='rt-input rt-input--rounded rt-input--orange rt-input--actions']//i
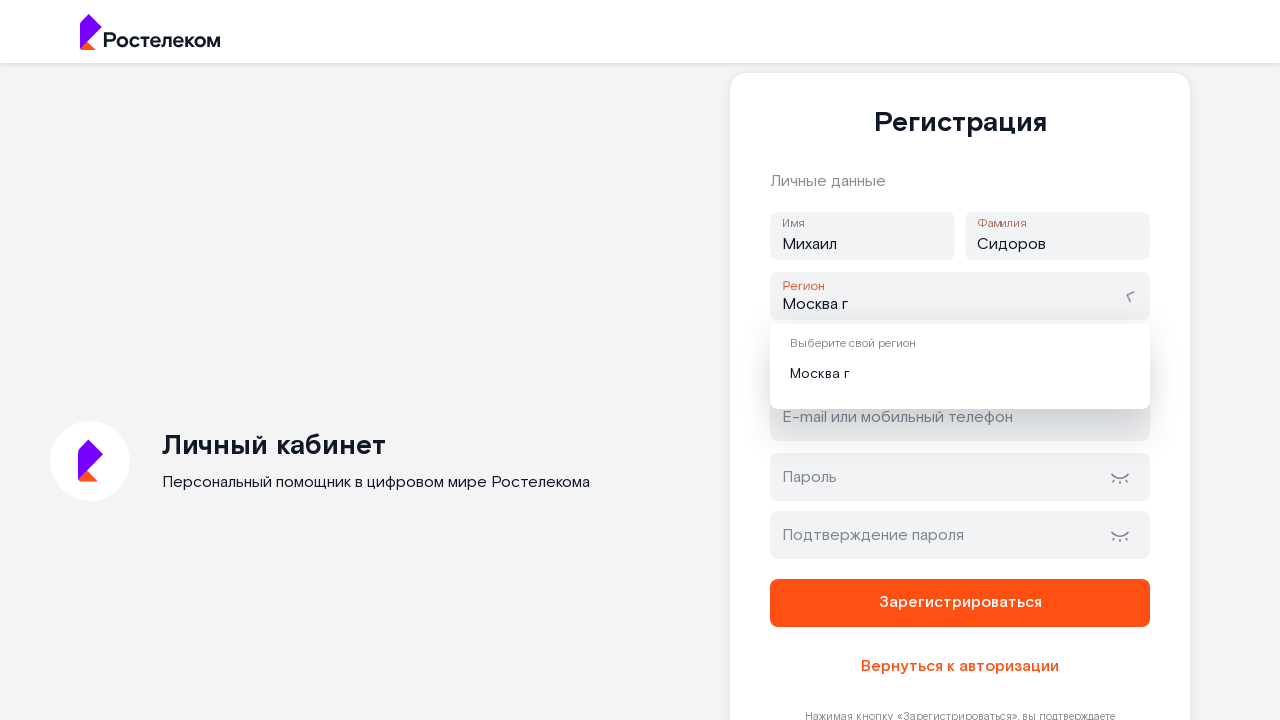

Filled email field with Cyrillic address 'тест@почта.ru' on #address
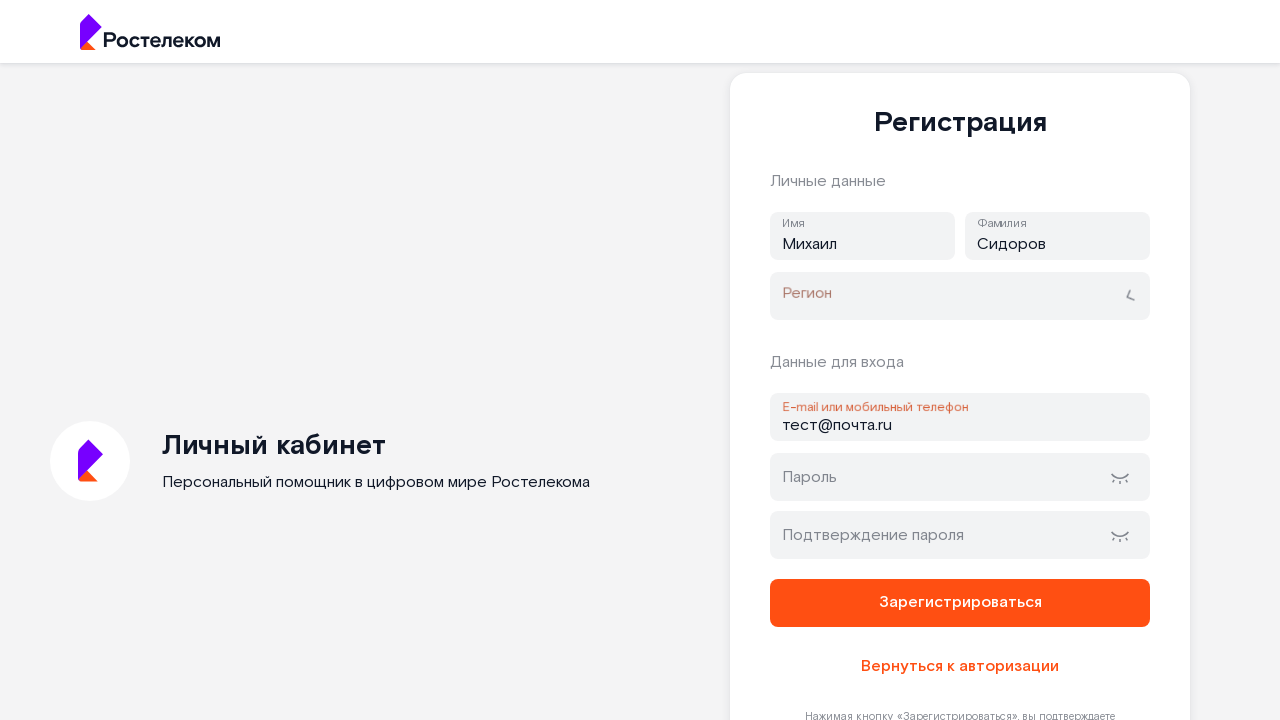

Filled password field on input[name='password']
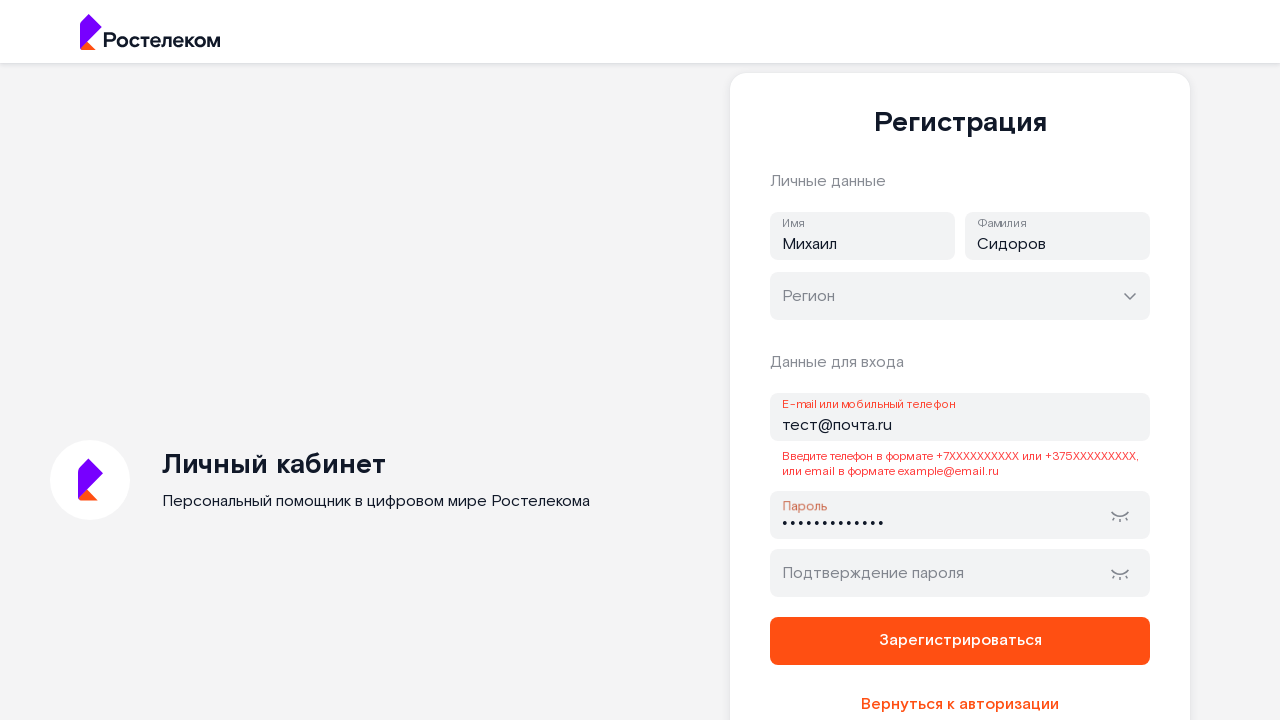

Filled password confirmation field on input[name='password-confirm']
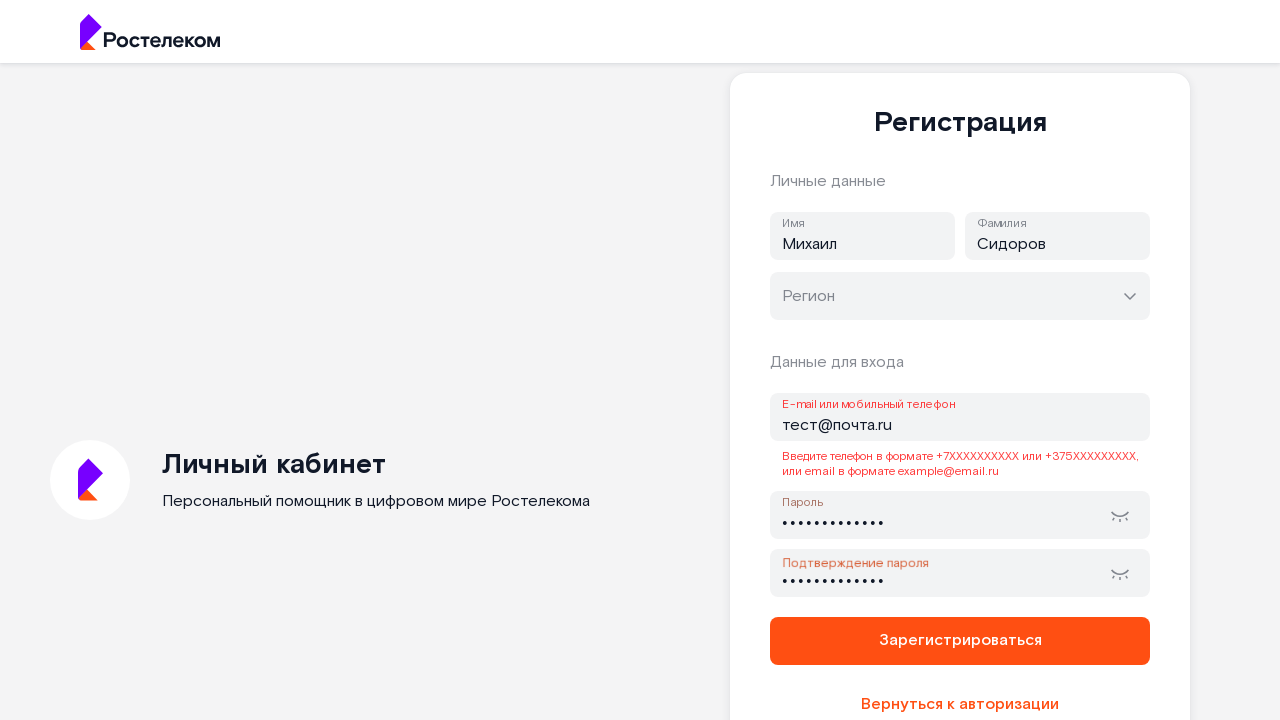

Clicked register button to submit registration form at (960, 641) on button.rt-btn.rt-btn--orange.rt-btn--medium.rt-btn--rounded.register-form__reg-b
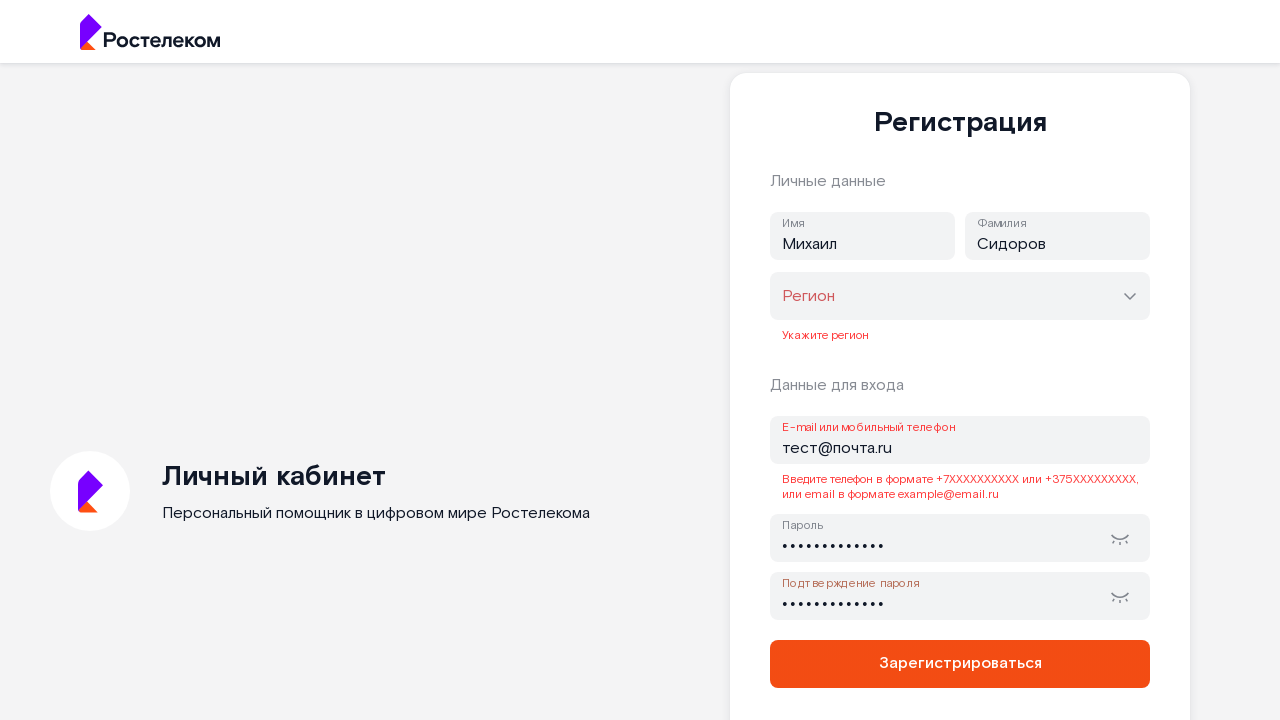

Waited 3 seconds for email validation response
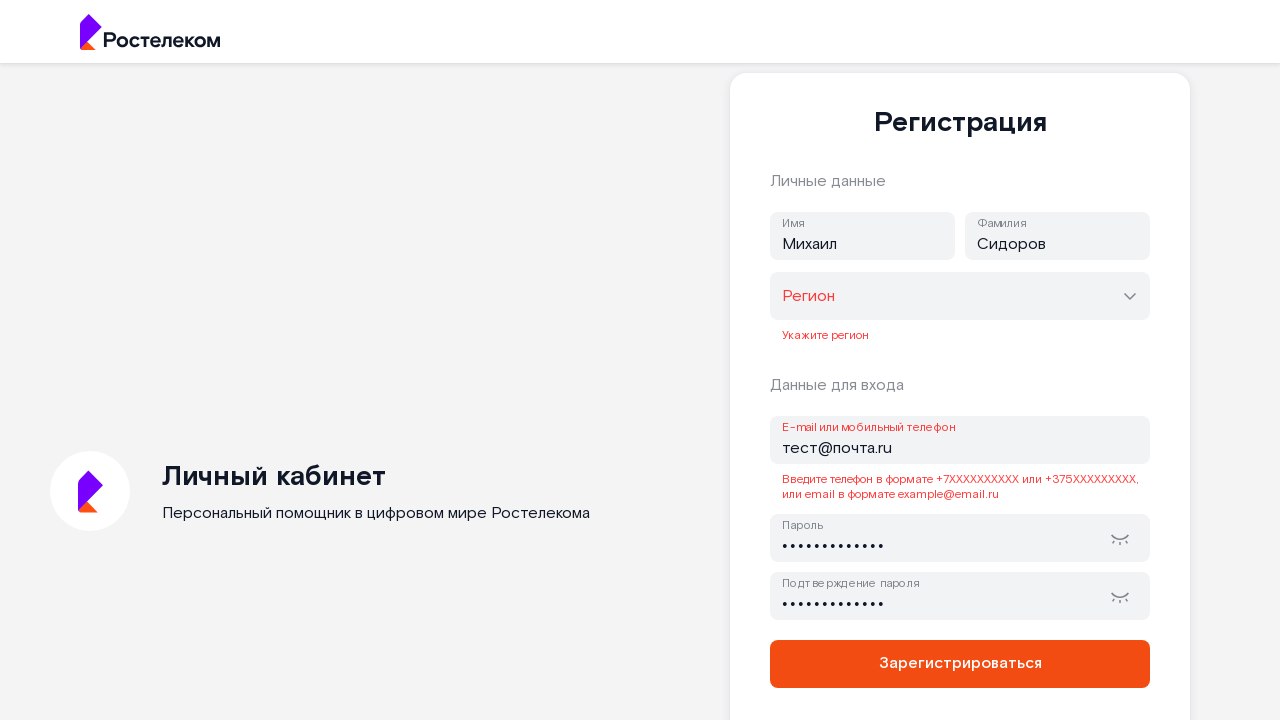

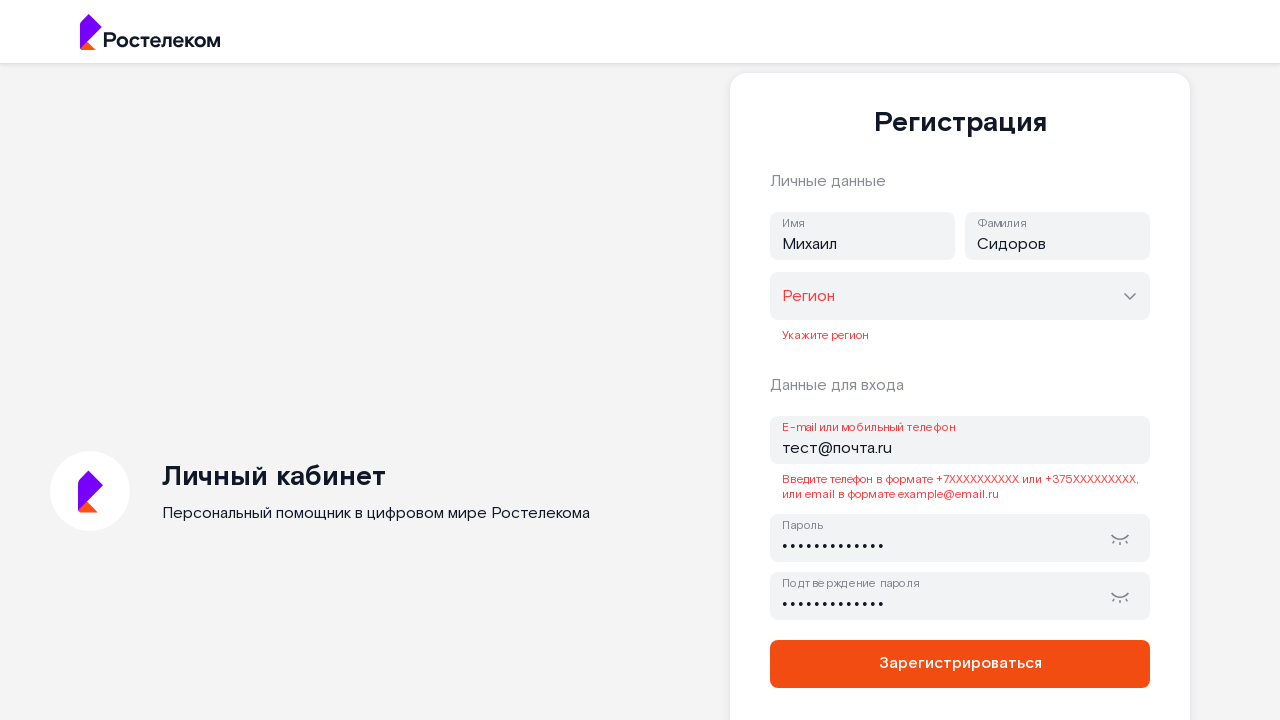